Tests checkbox functionality by clicking a checkbox to select it, verifying it's selected, then clicking again to deselect it and verifying it's deselected. Also verifies there are 3 checkboxes on the page.

Starting URL: https://rahulshettyacademy.com/AutomationPractice/

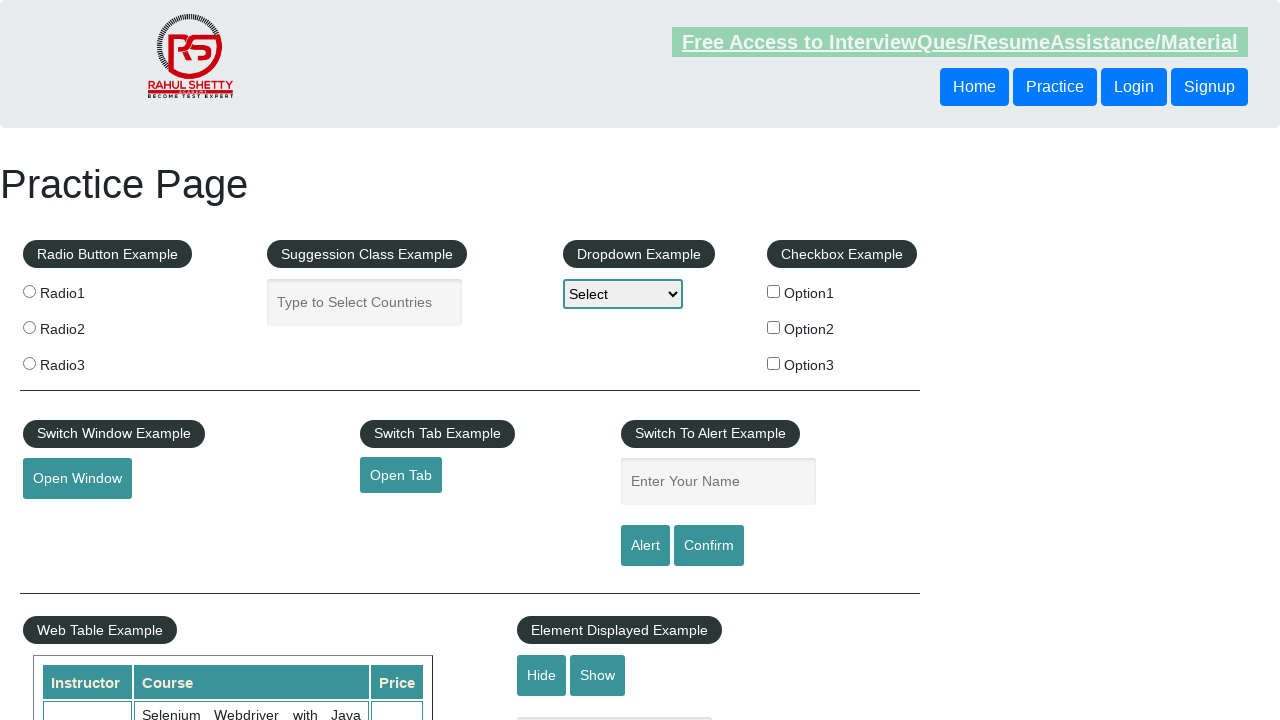

Clicked checkbox #checkBoxOption1 to select it at (774, 291) on #checkBoxOption1
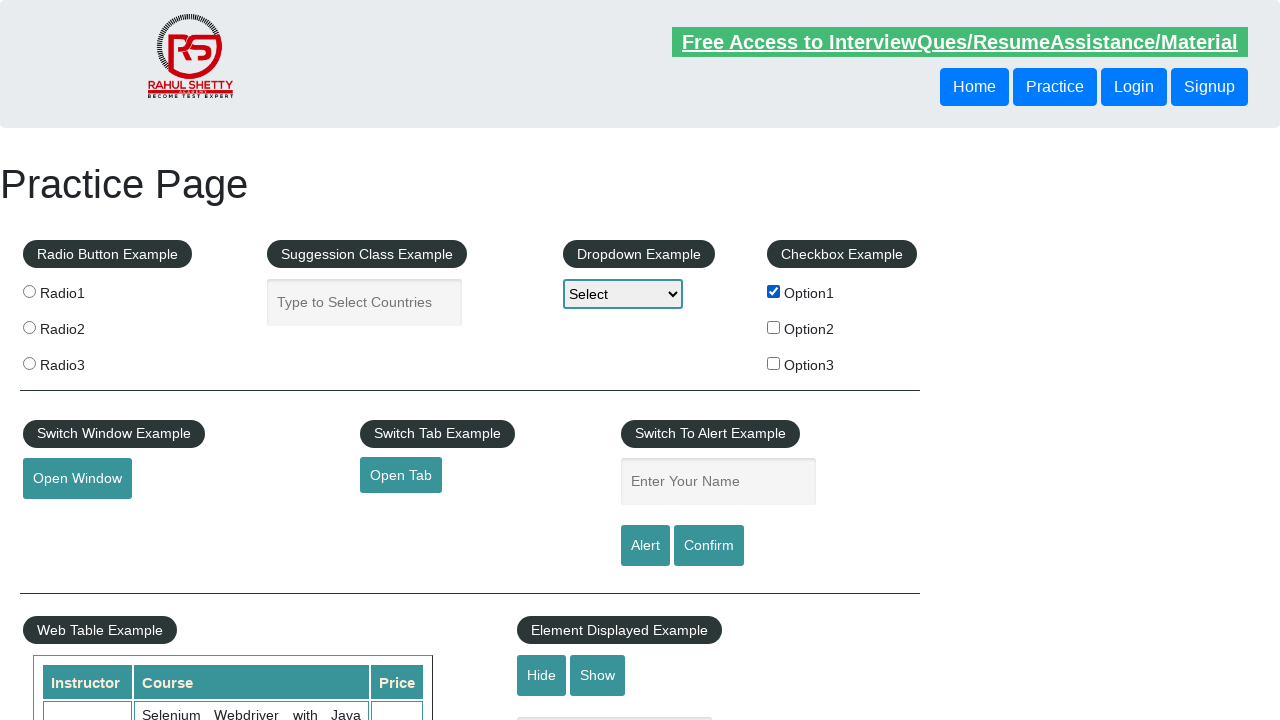

Verified checkbox #checkBoxOption1 is selected
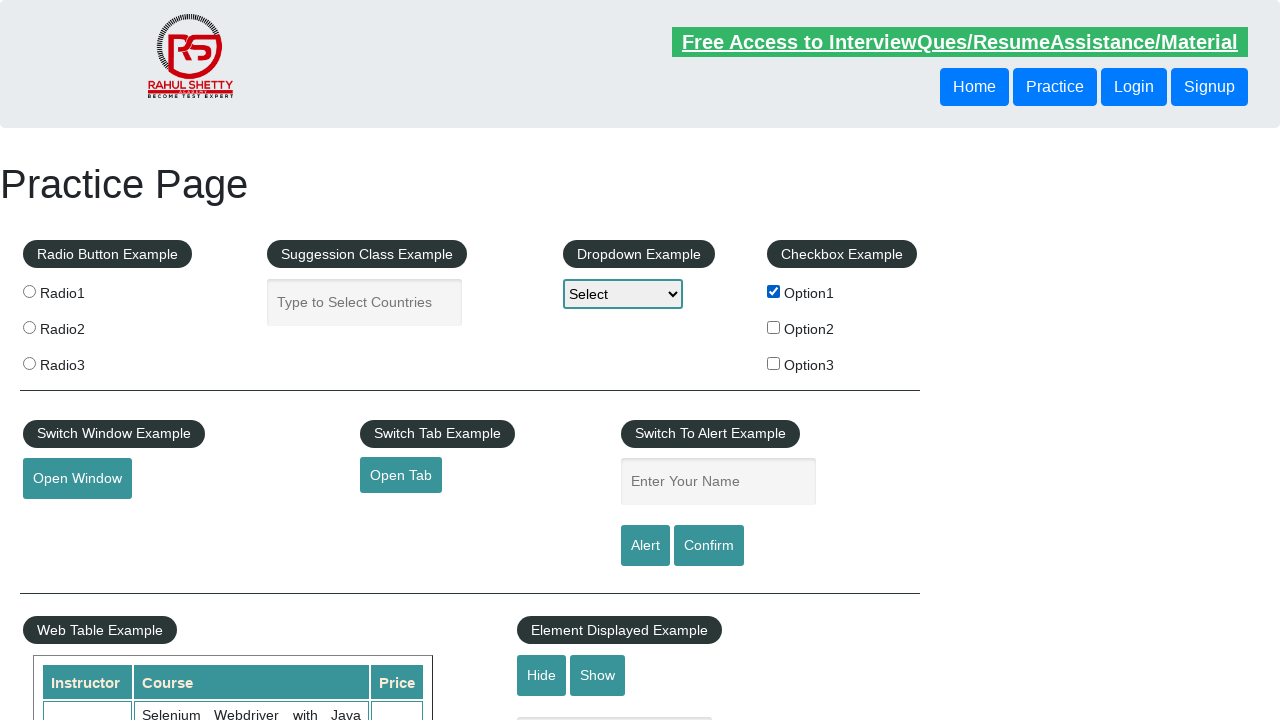

Clicked checkbox #checkBoxOption1 again to deselect it at (774, 291) on #checkBoxOption1
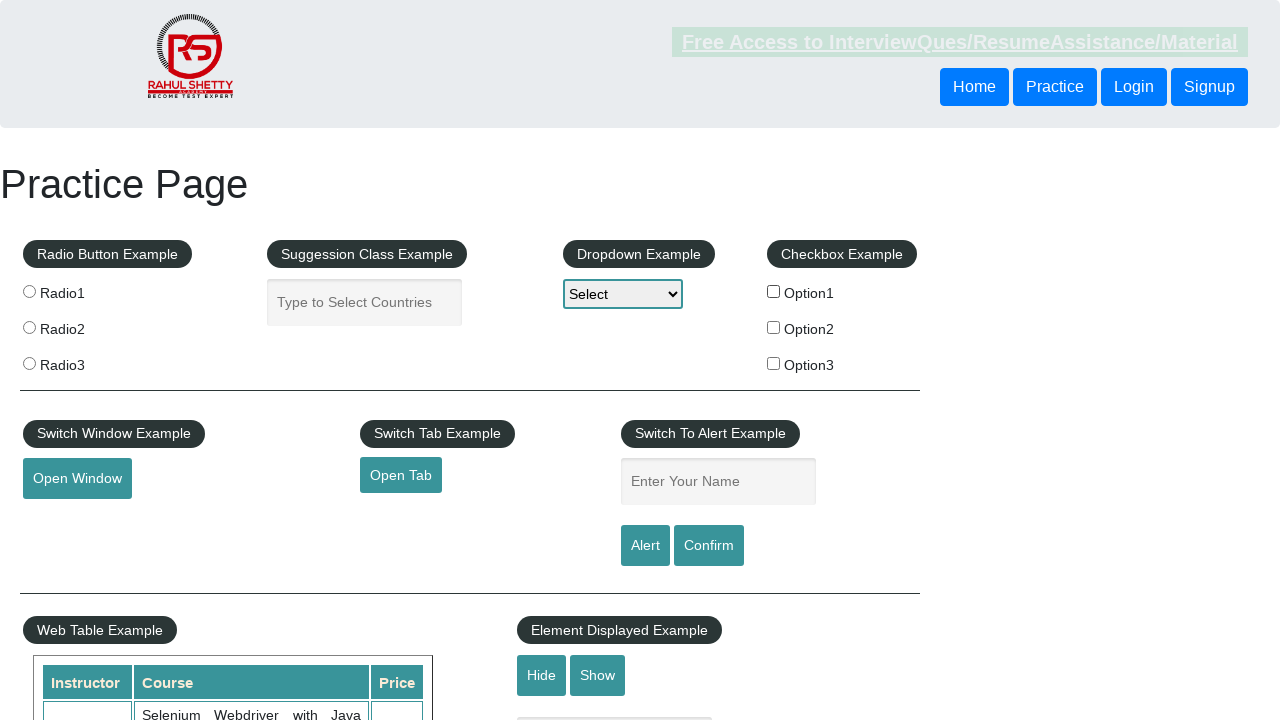

Verified checkbox #checkBoxOption1 is deselected
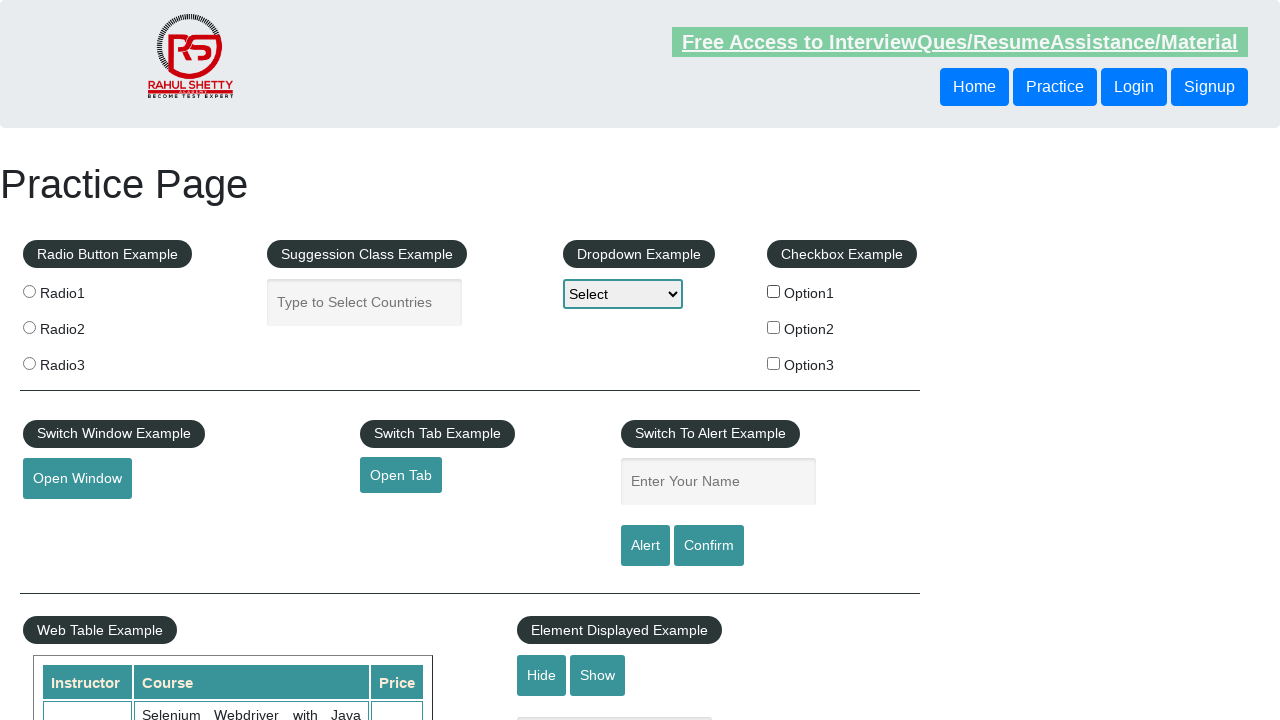

Located all checkboxes on the page
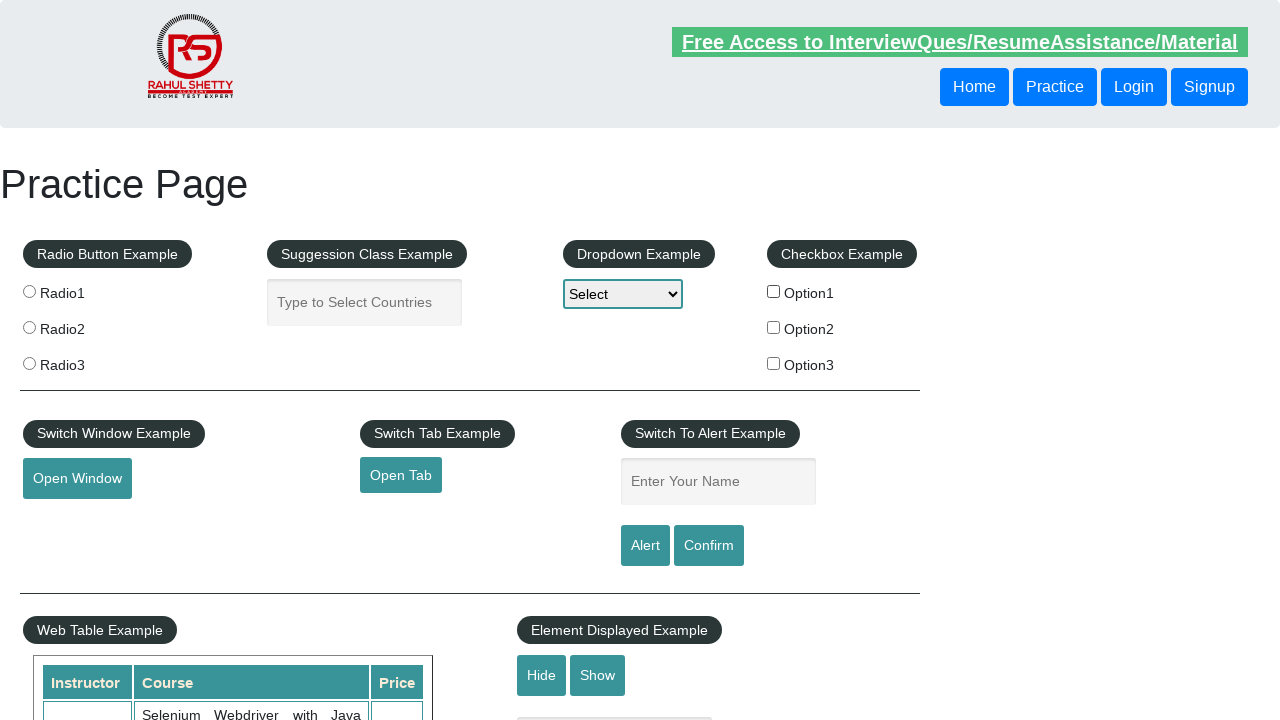

Verified there are exactly 3 checkboxes on the page
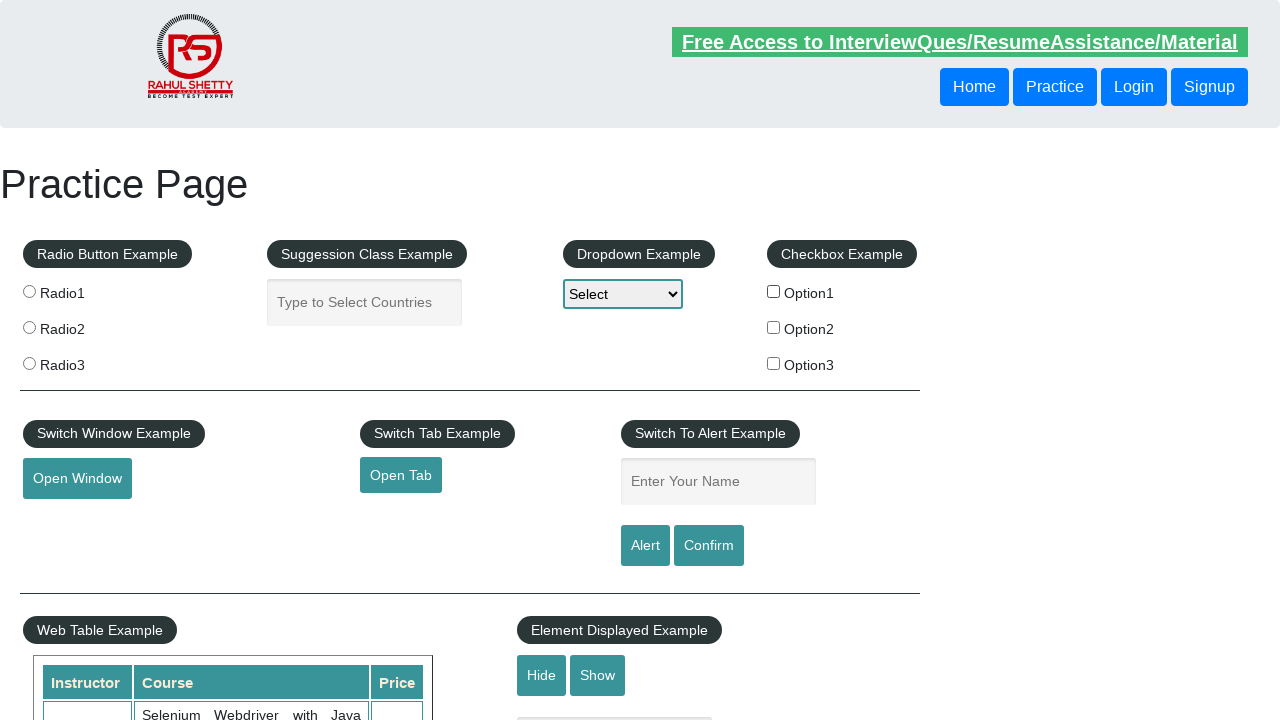

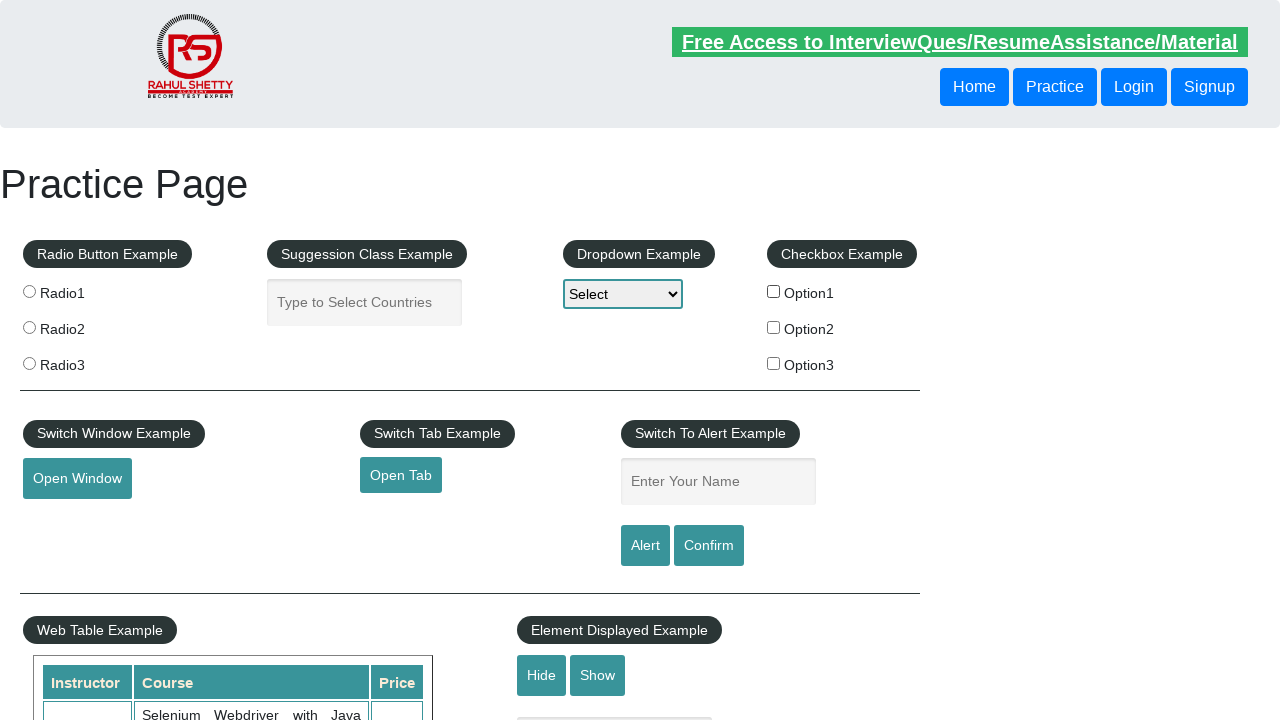